Opens OpenCart website, then opens OrangeHRM in a new window and prints the titles of both windows

Starting URL: https://www.opencart.com/

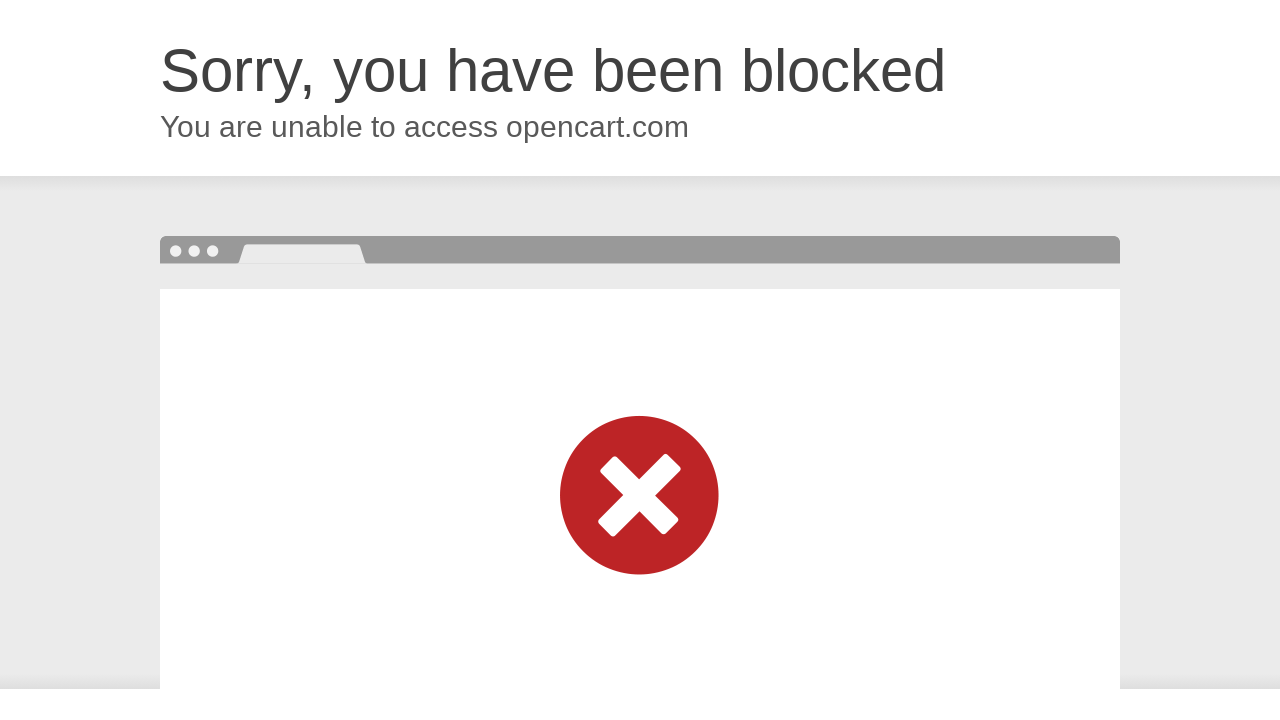

Retrieved title of first page (OpenCart)
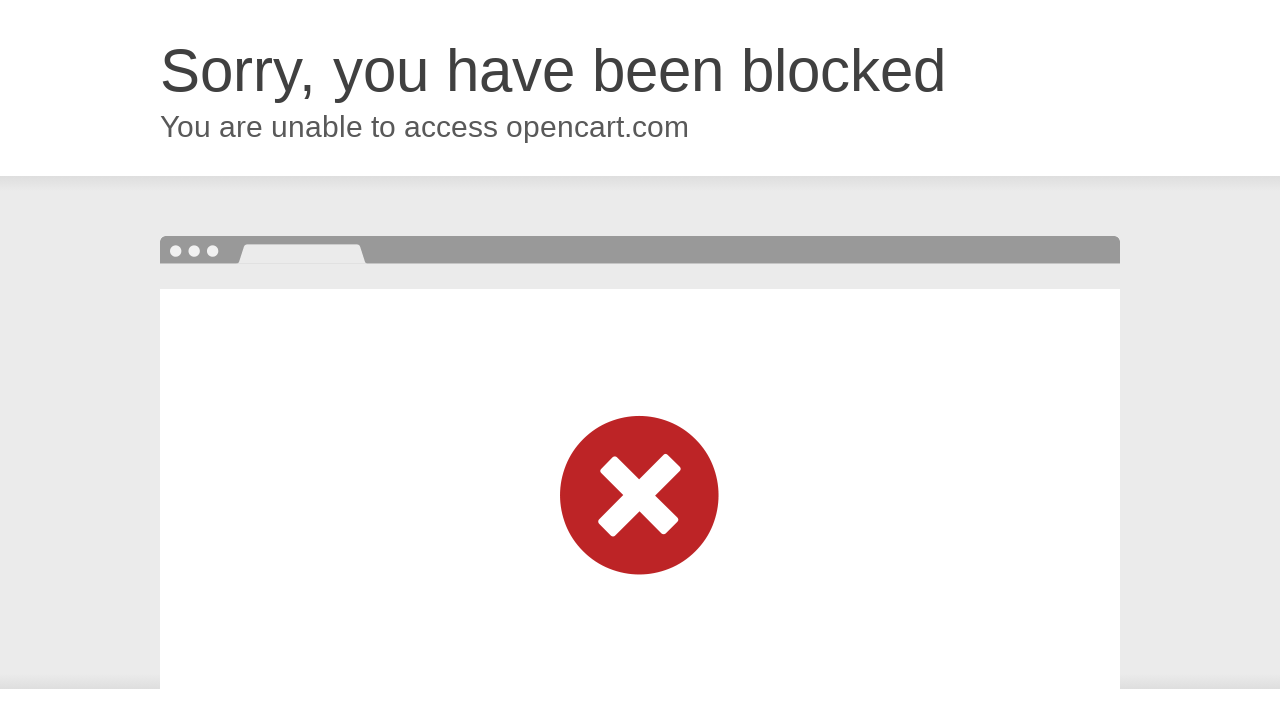

Created new page/window in same context
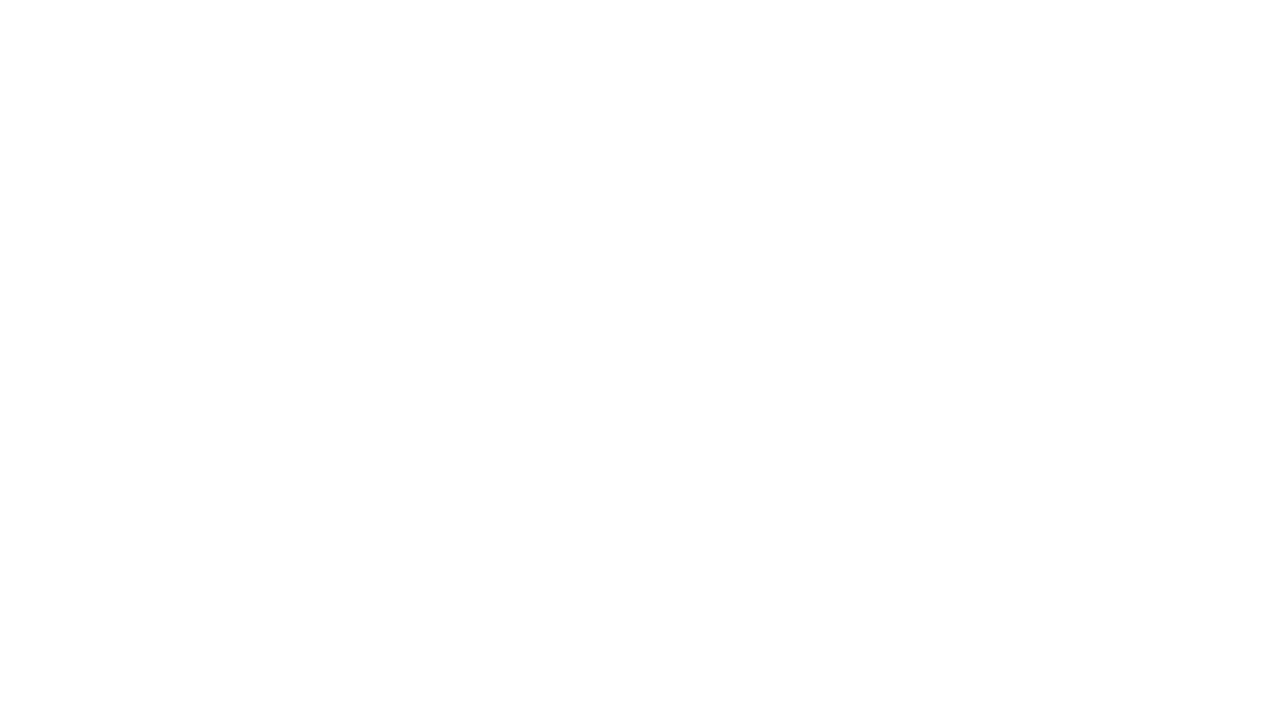

Navigated to OrangeHRM website
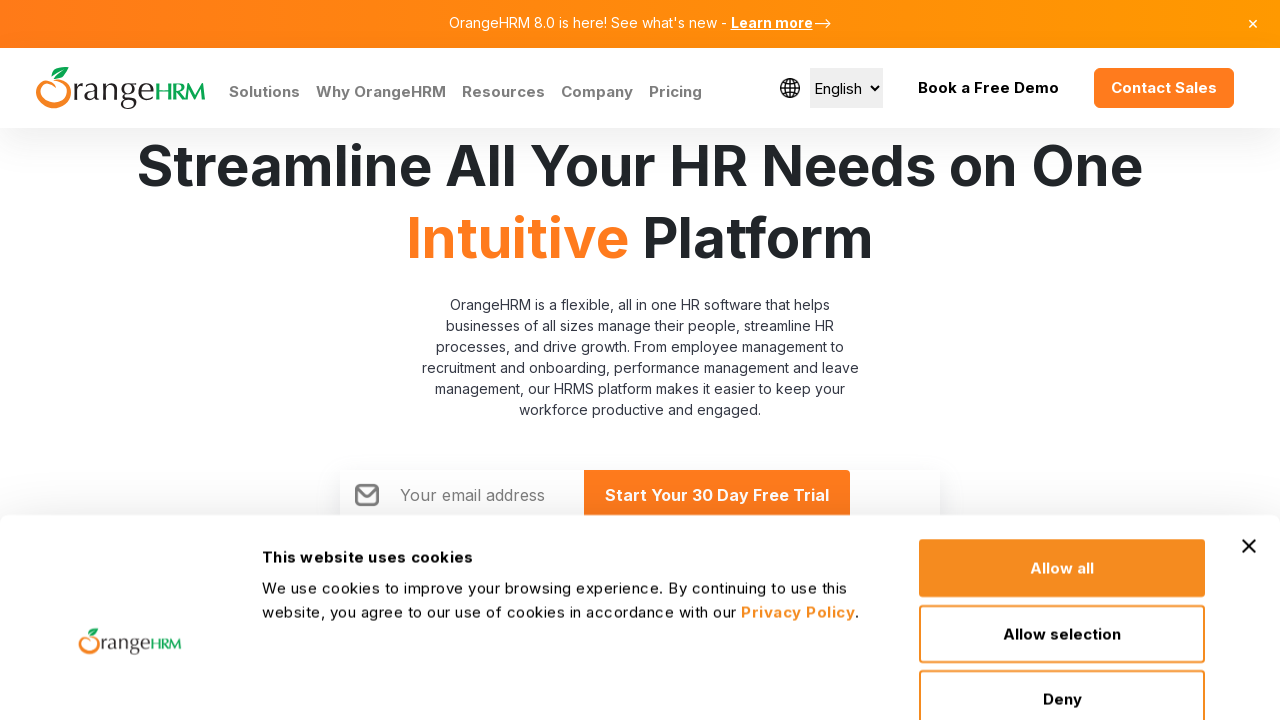

Retrieved title of second page (OrangeHRM)
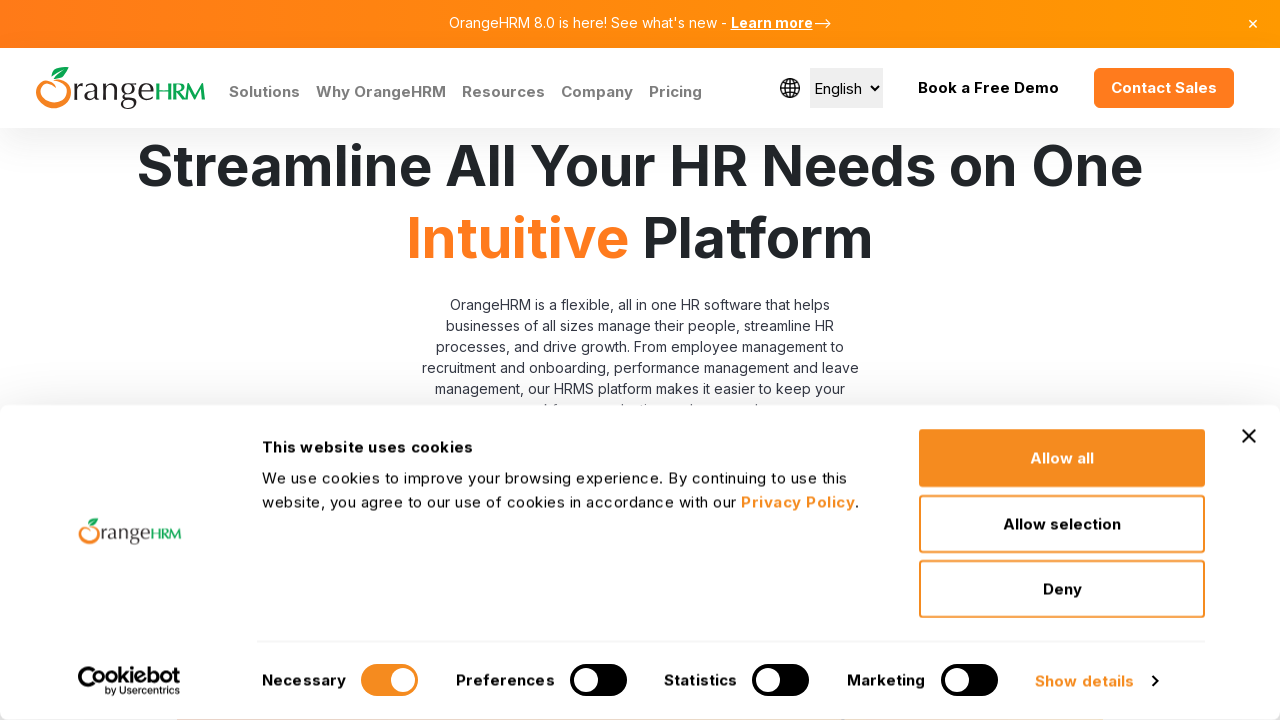

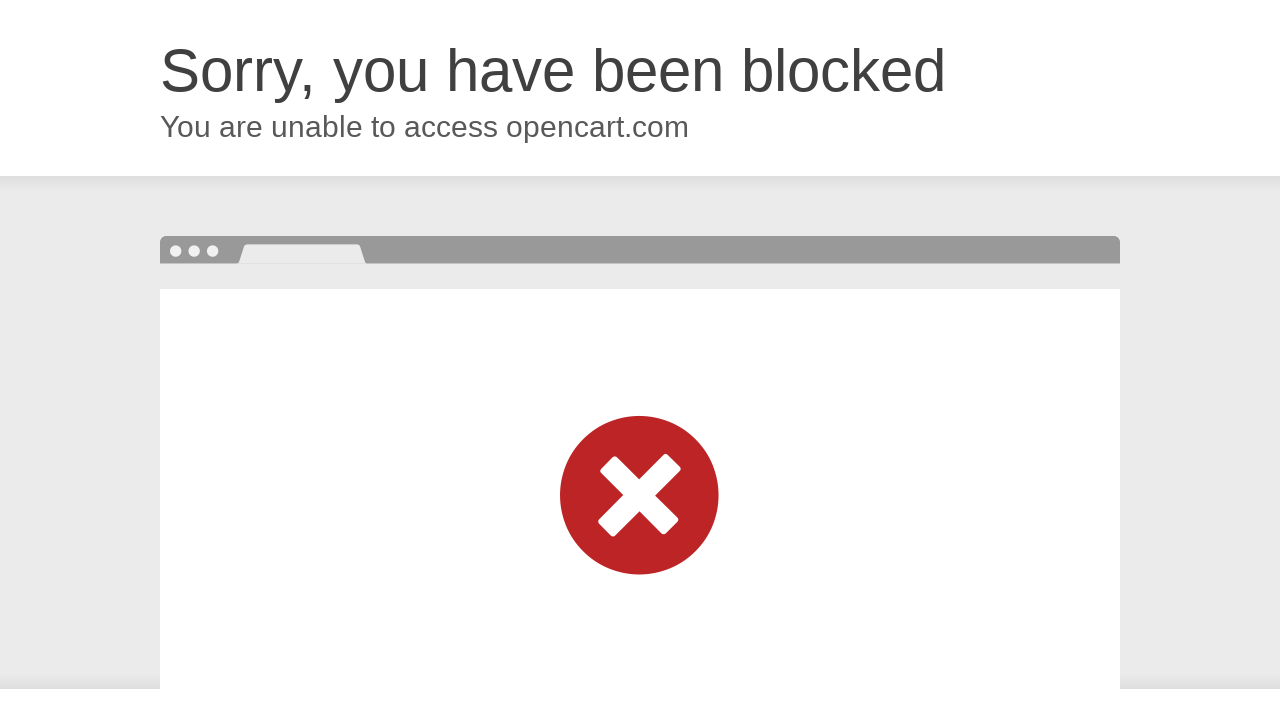